Tests table sorting functionality by changing page size, clicking column header to sort, and verifying the sorted order

Starting URL: https://rahulshettyacademy.com/seleniumPractise/#/offers

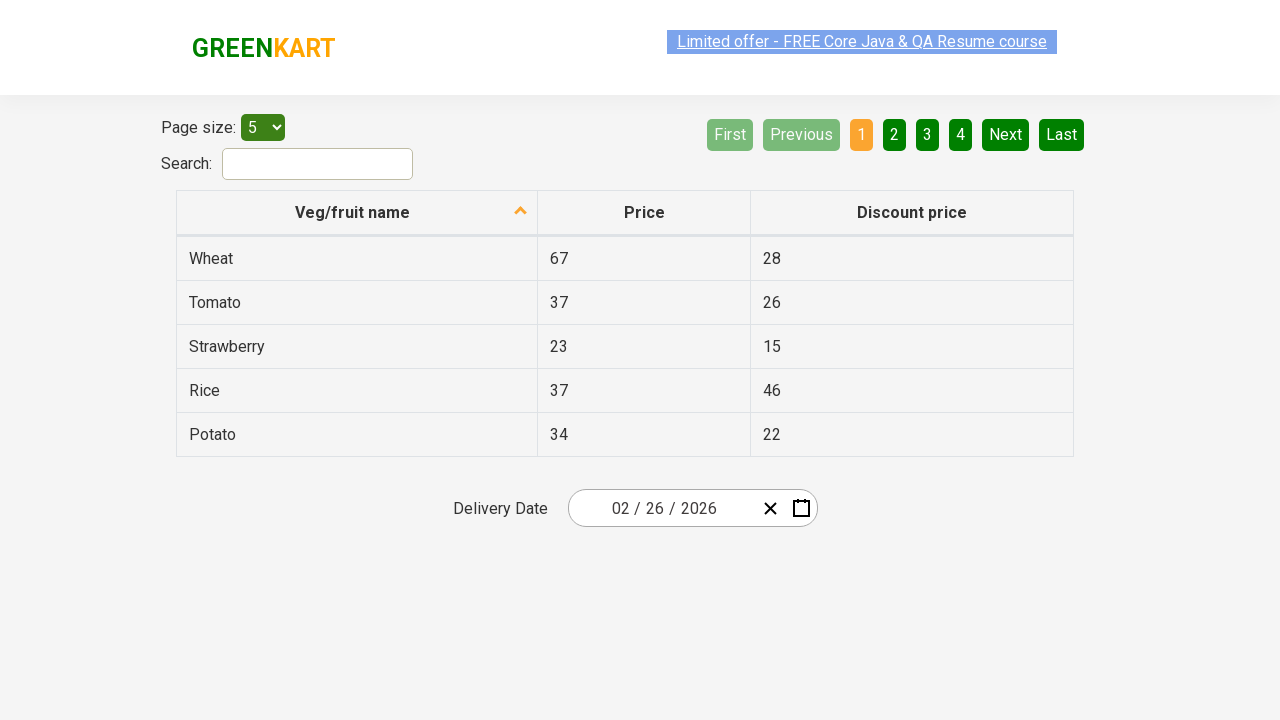

Selected 20 items per page from dropdown menu on #page-menu
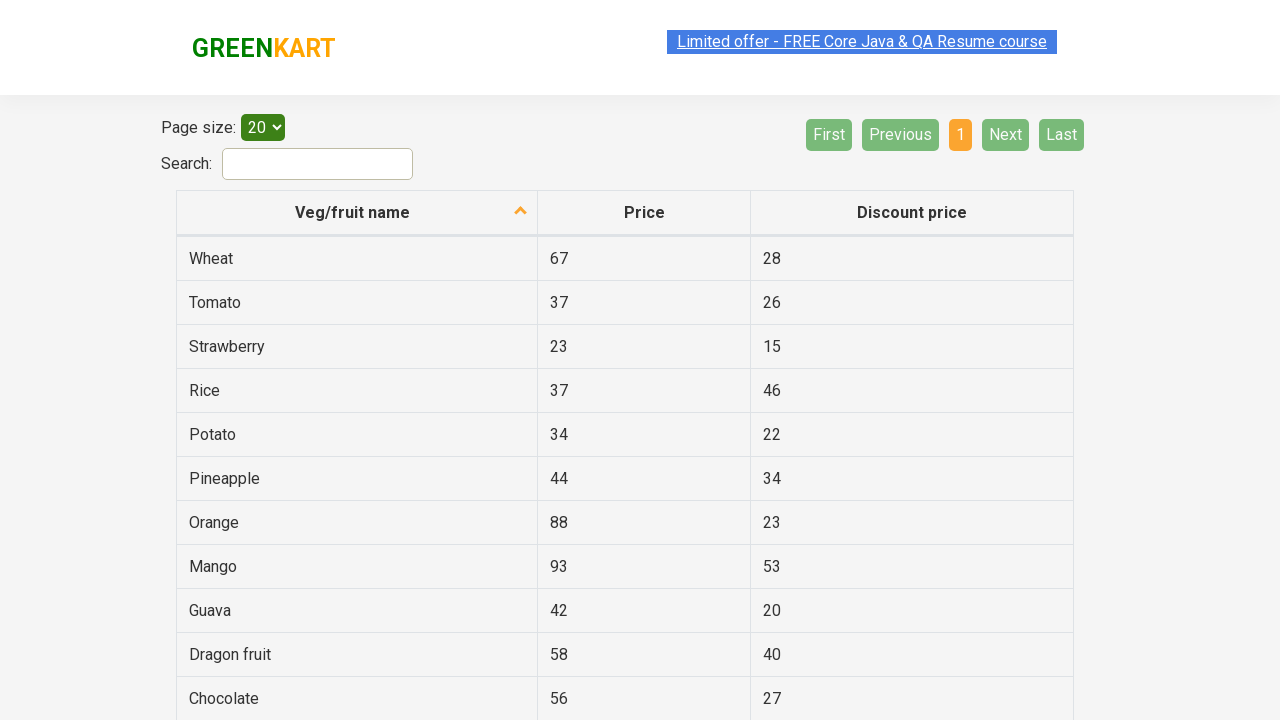

Waited 2 seconds for table to update after page size change
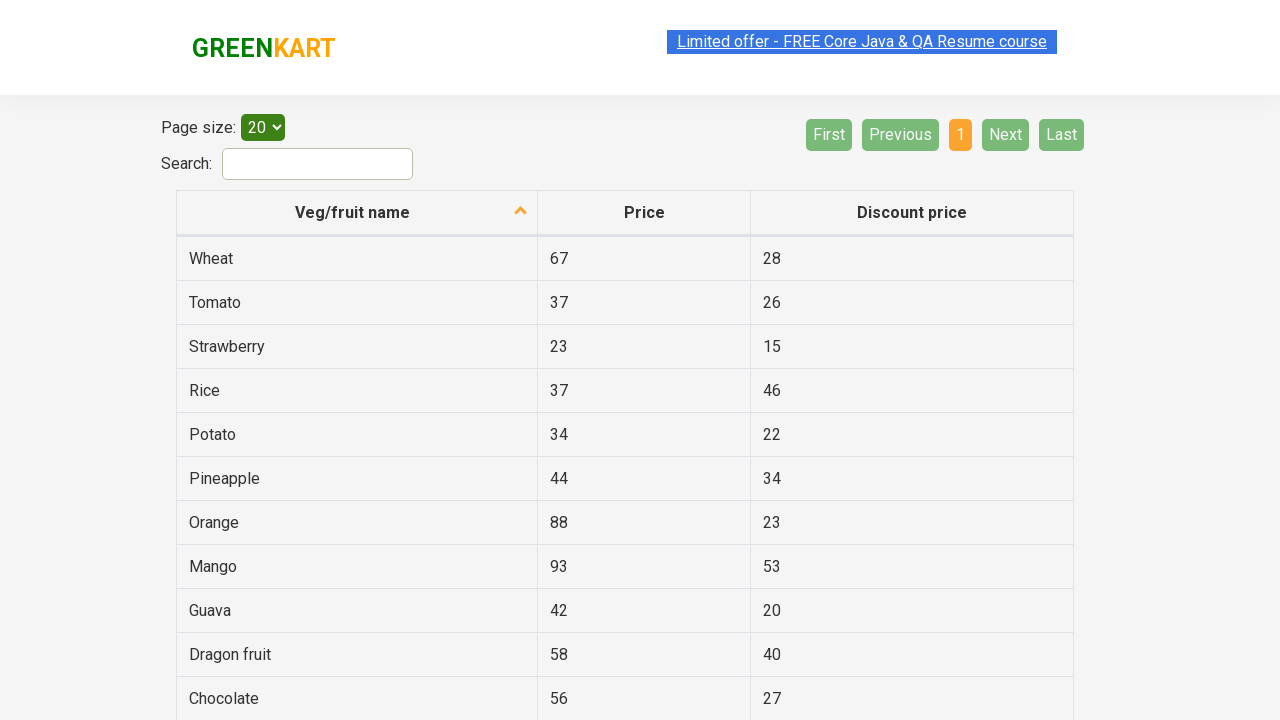

Located all vegetable/fruit names from table first column
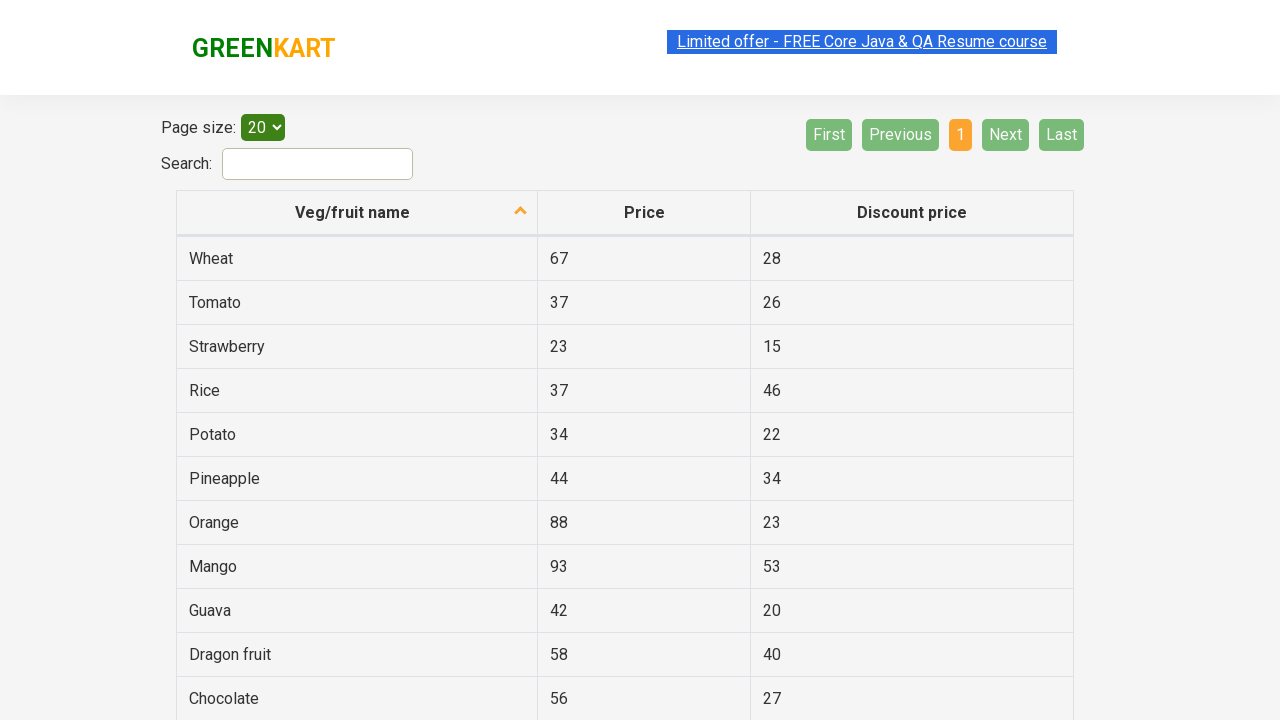

Extracted 19 vegetable/fruit names before sorting
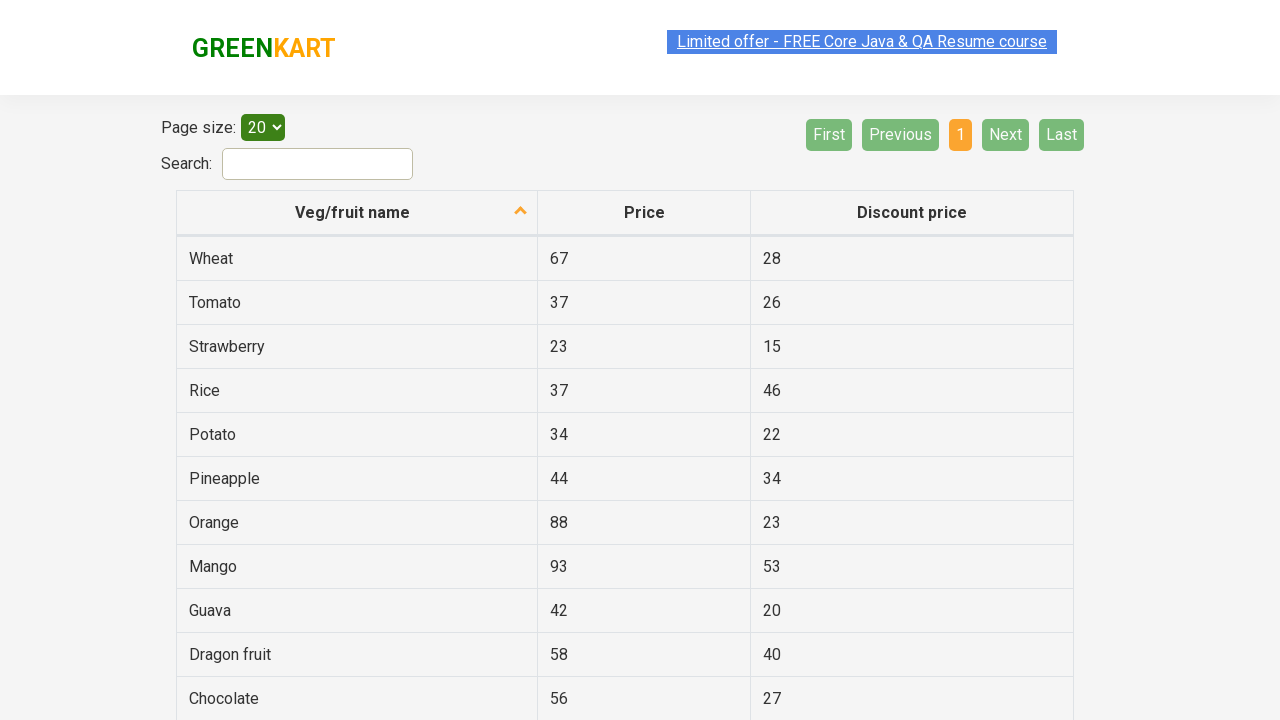

Created alphabetically sorted reference list for comparison
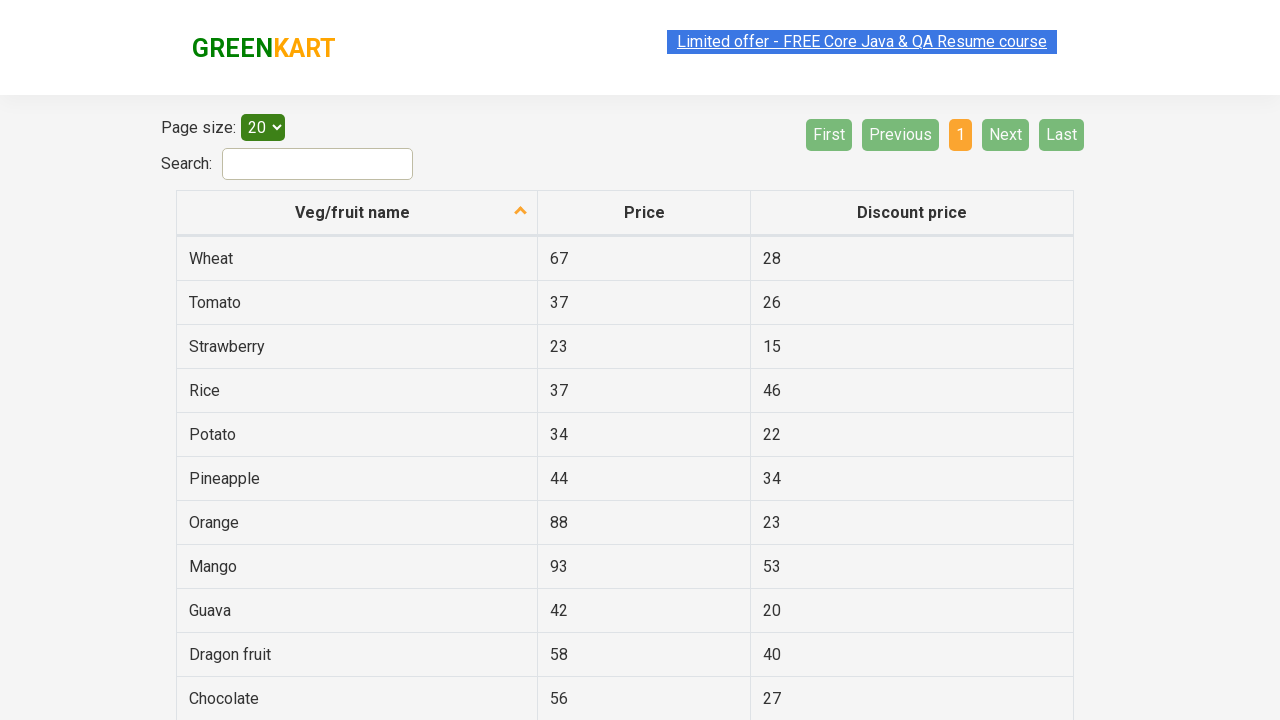

Clicked on Veg/fruit column header to sort table at (357, 213) on th[aria-label*='Veg/fruit']
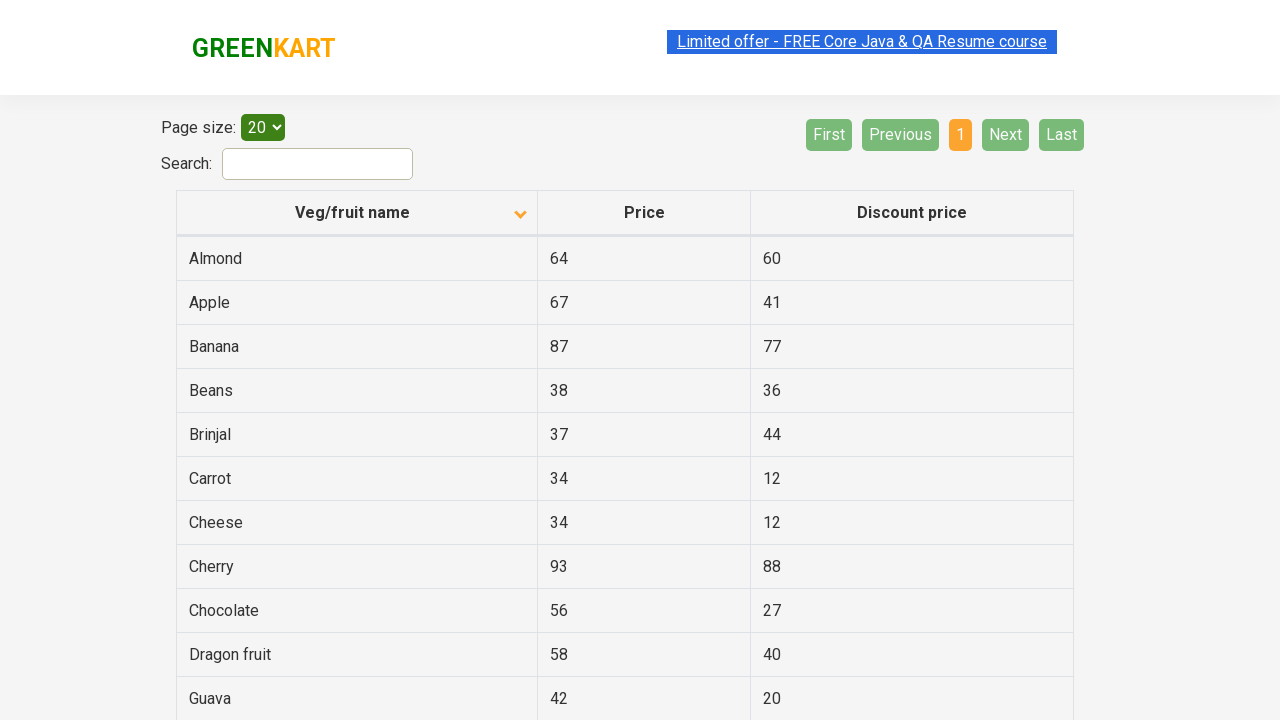

Located all vegetable/fruit names from table first column after sorting
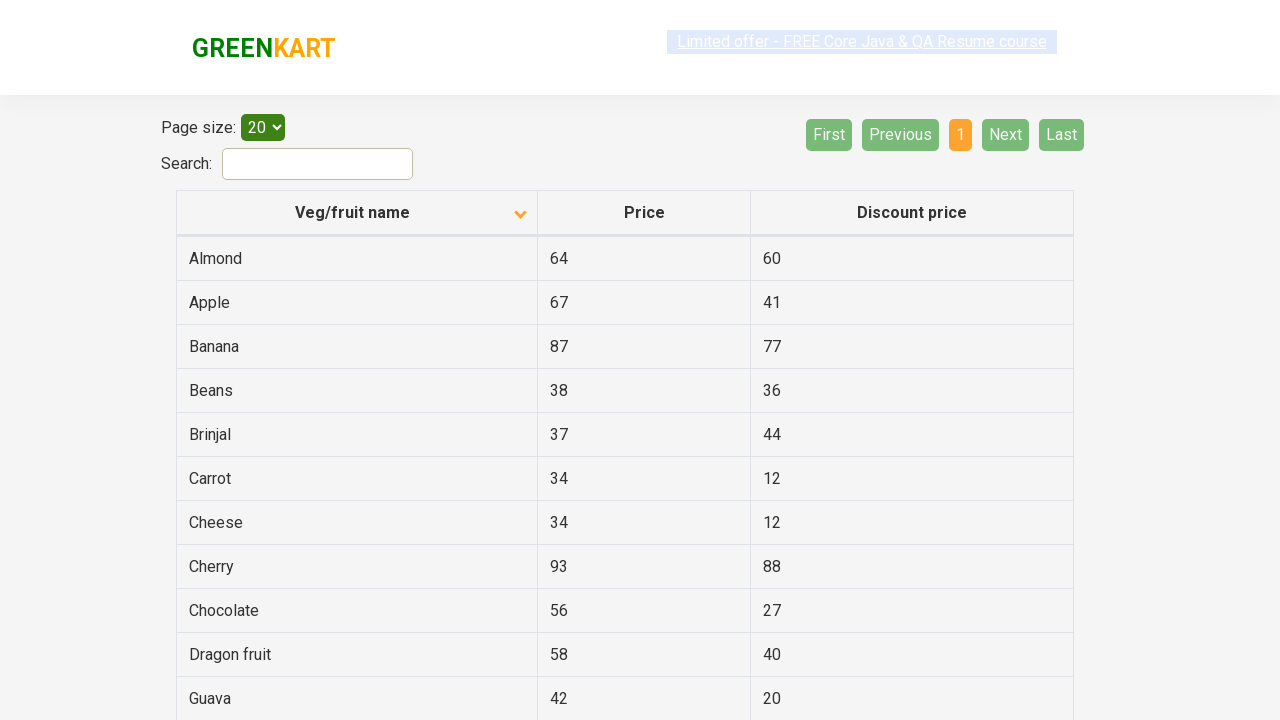

Extracted 19 vegetable/fruit names after sorting
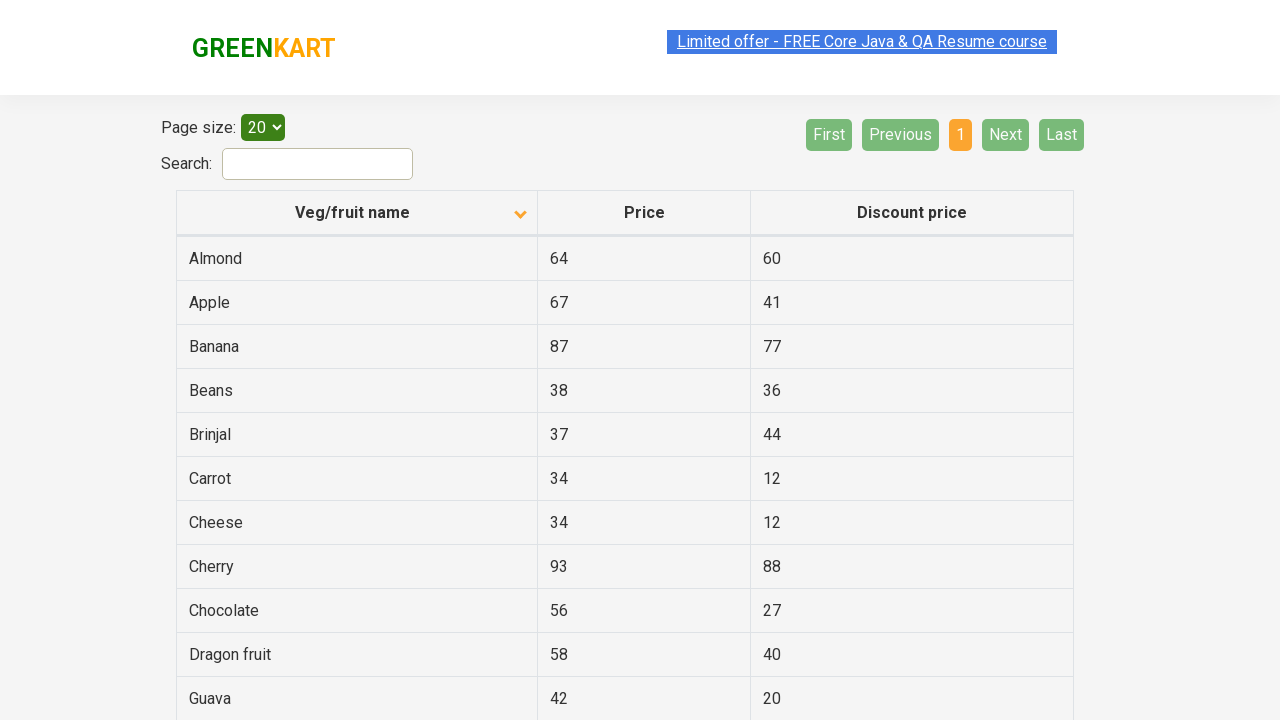

Verified that table is sorted in alphabetical order by Veg/fruit column
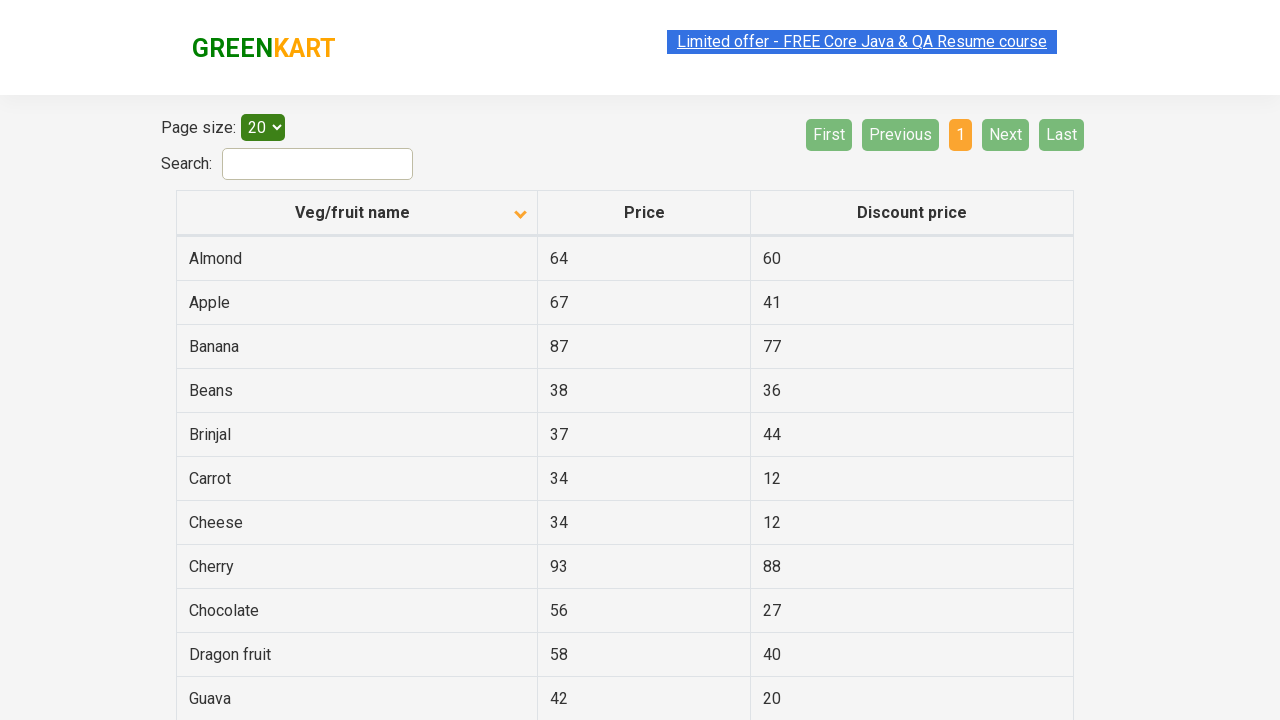

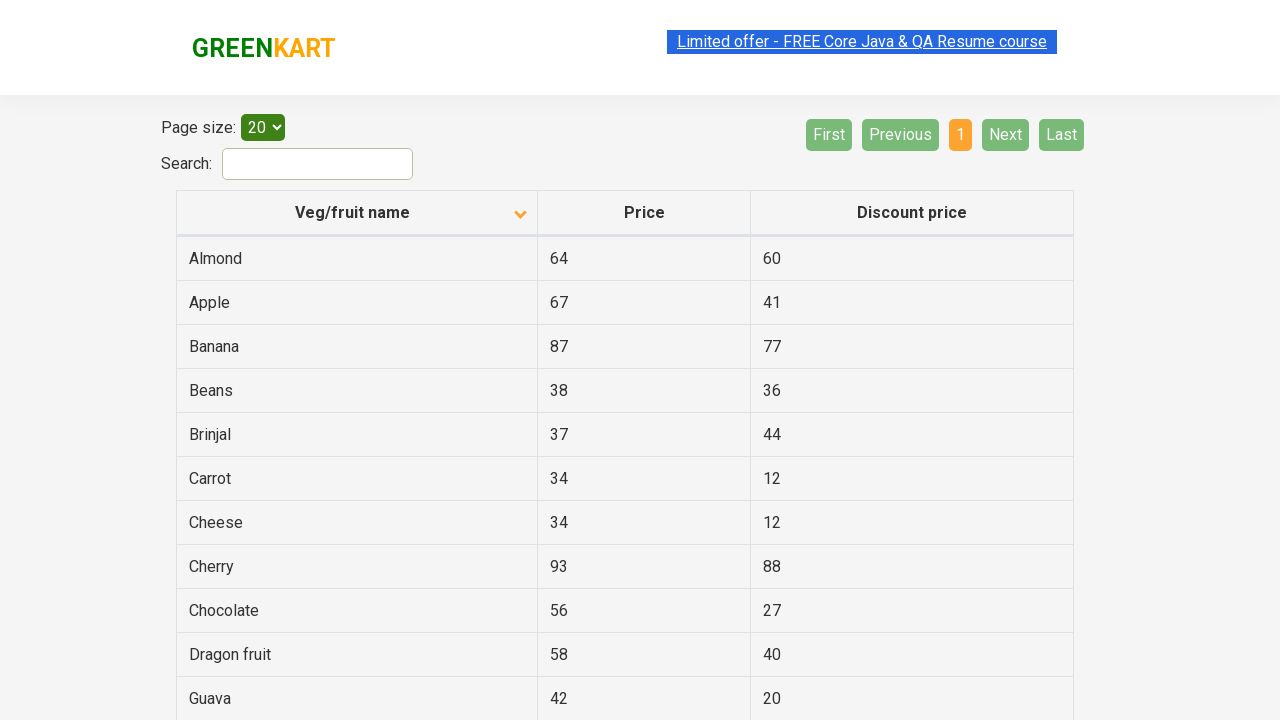